Tests drag and drop by offset functionality by switching to a demo iframe and dragging an element using coordinate offsets

Starting URL: https://jqueryui.com/droppable/

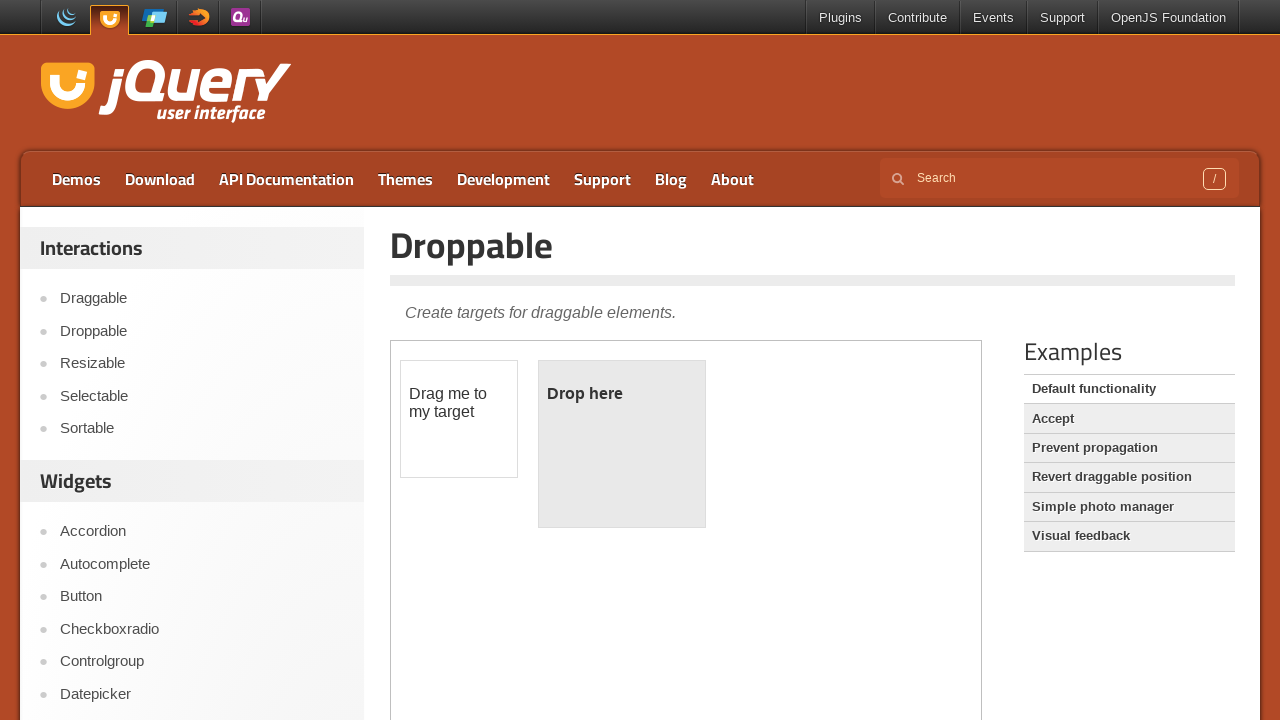

Navigated to jQuery UI droppable demo page
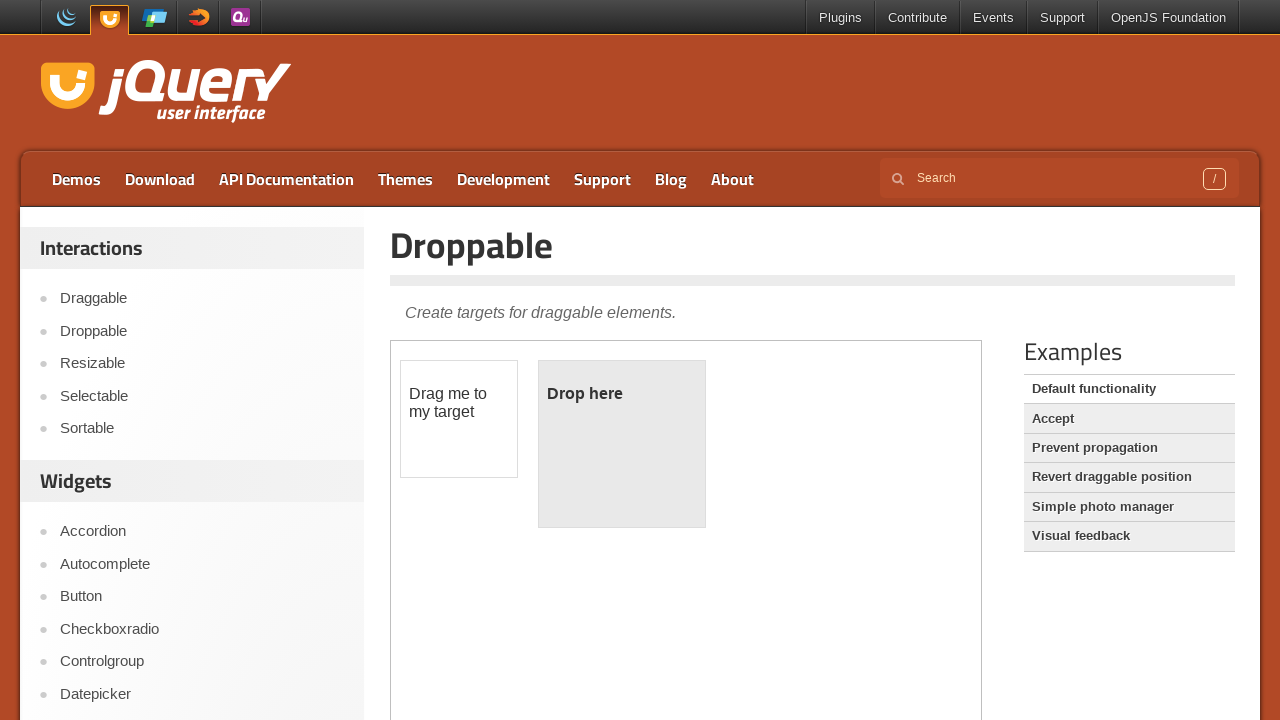

Located demo iframe
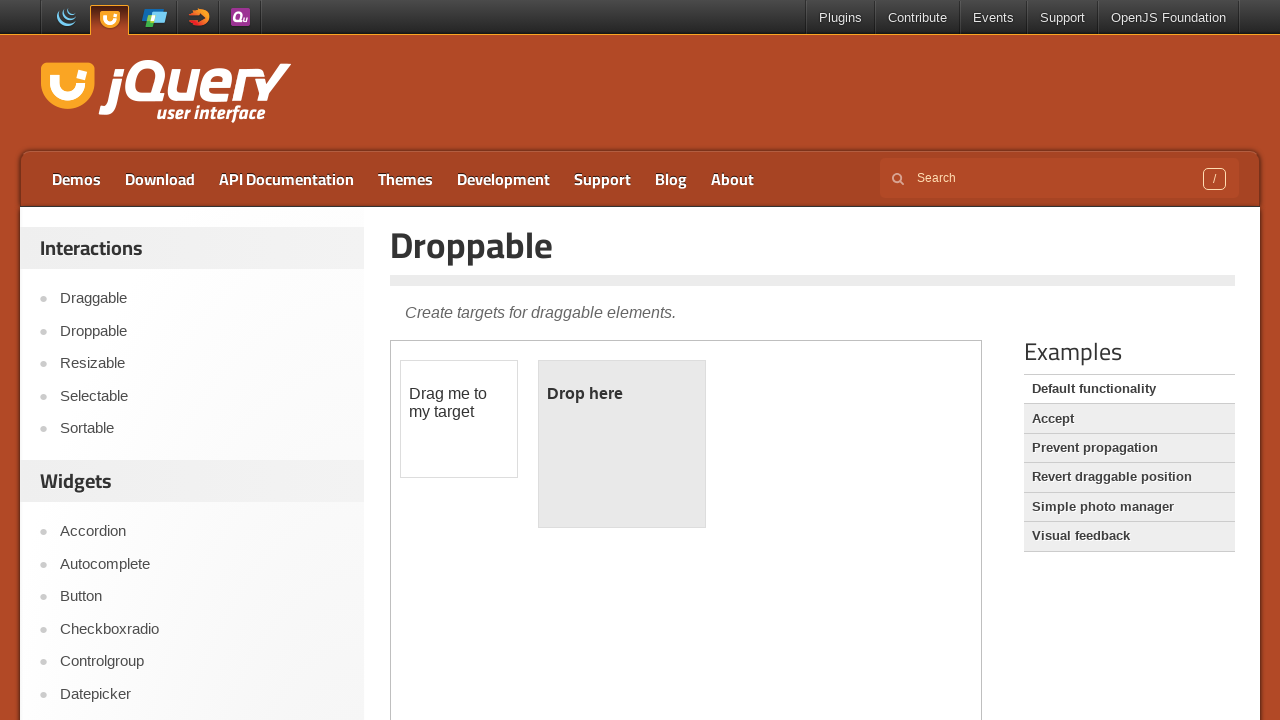

Draggable element loaded in iframe
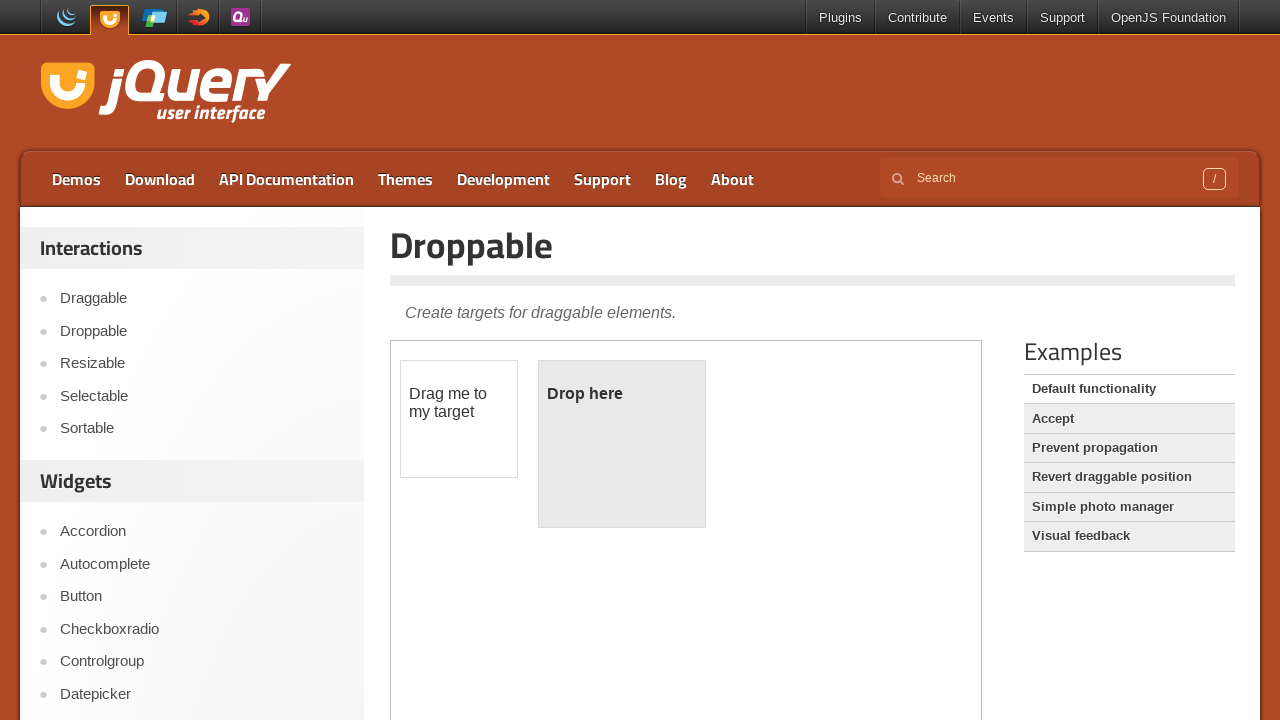

Located draggable element
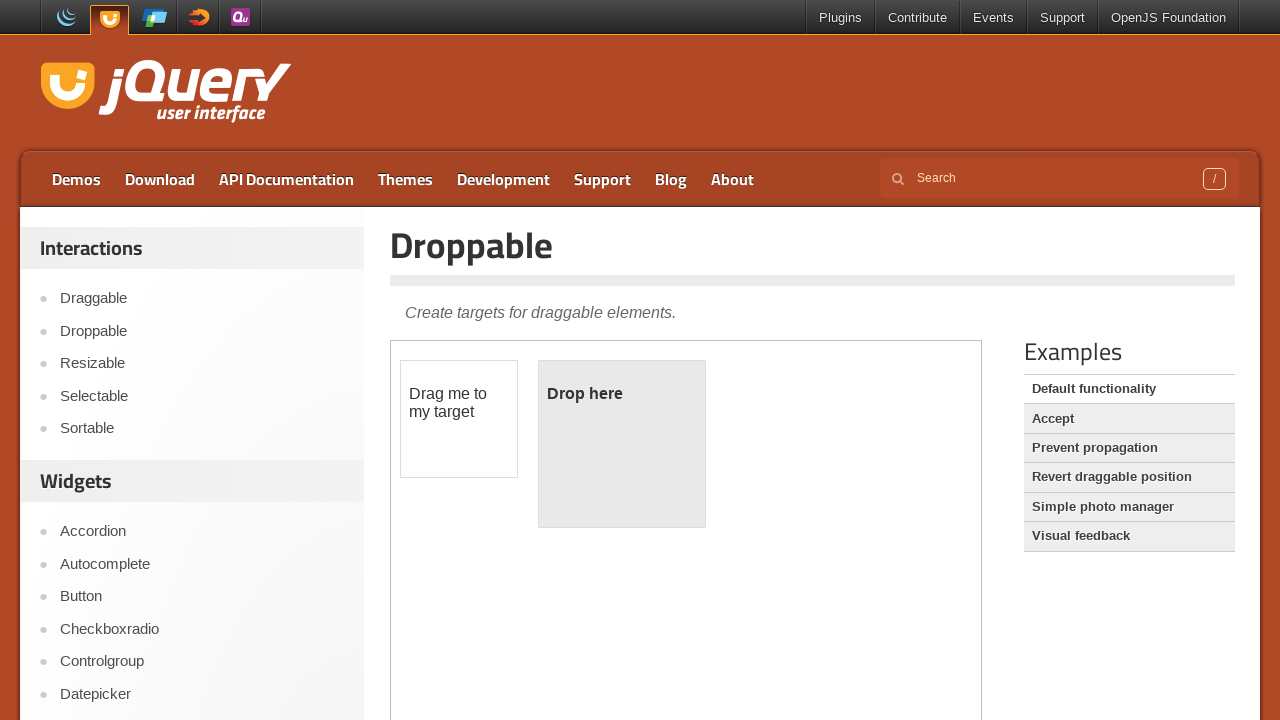

Located droppable element
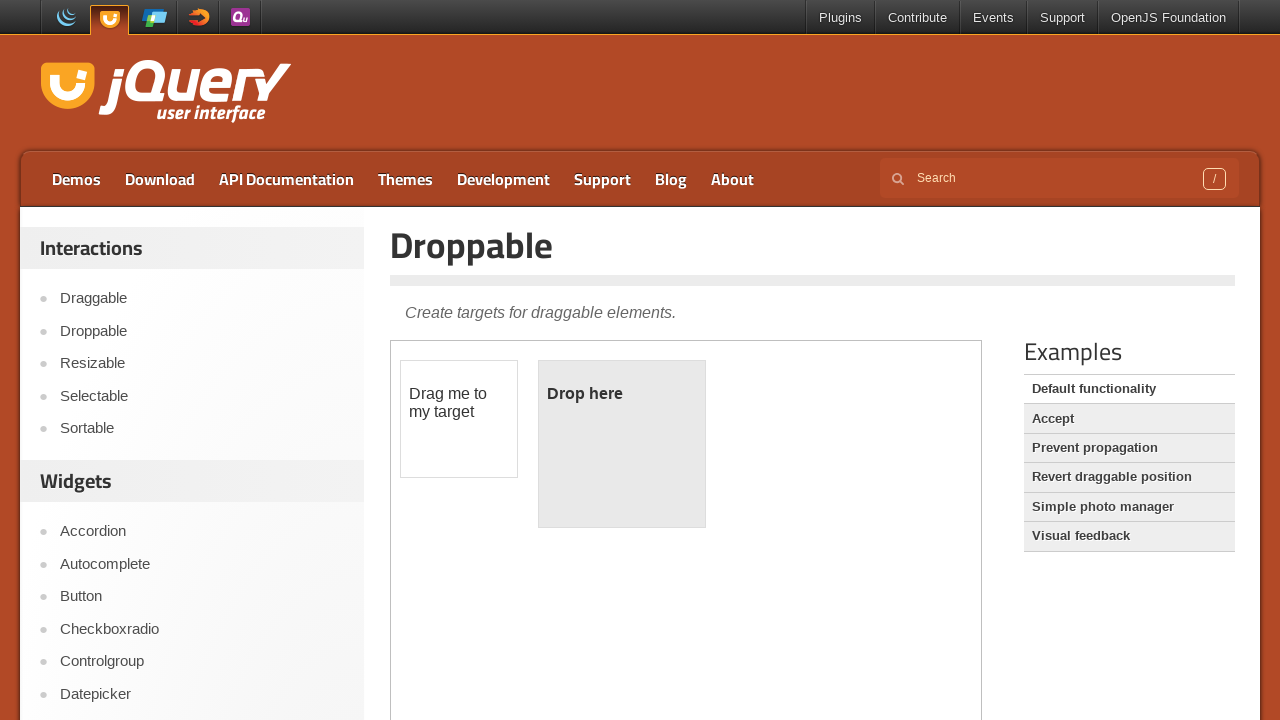

Dragged element to droppable target at (622, 444)
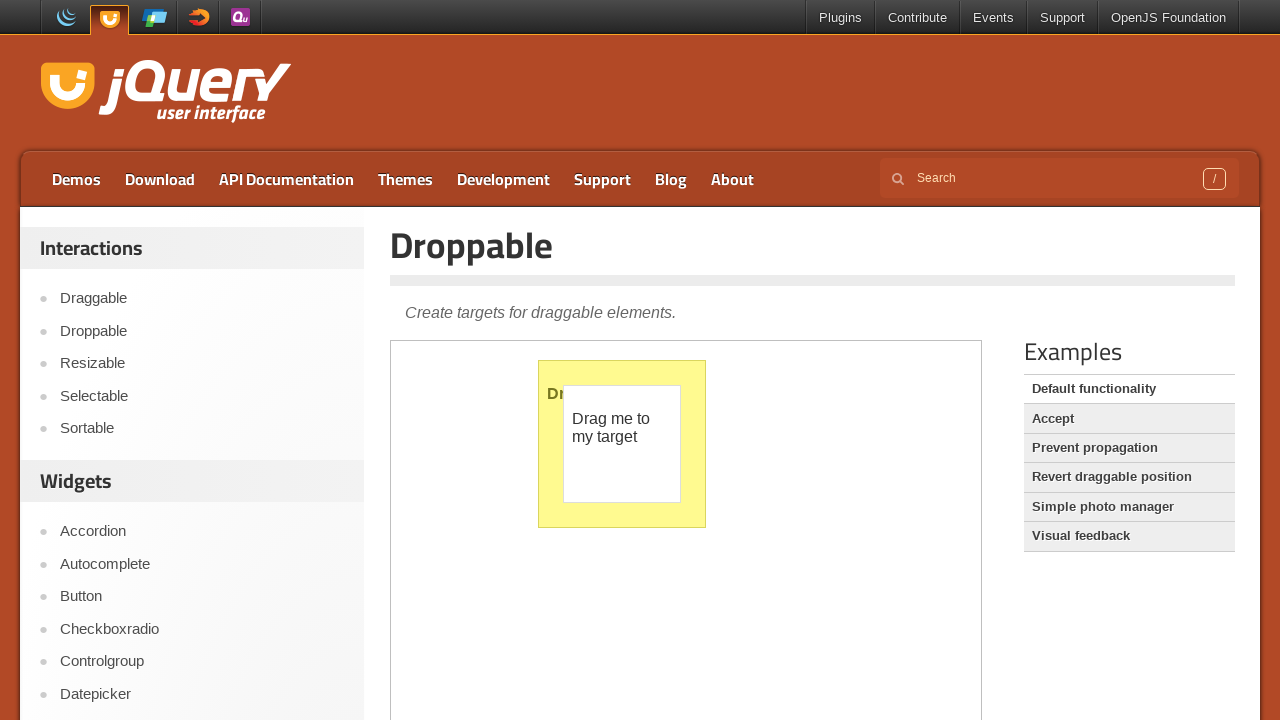

Verified successful drop - 'Dropped!' message appeared
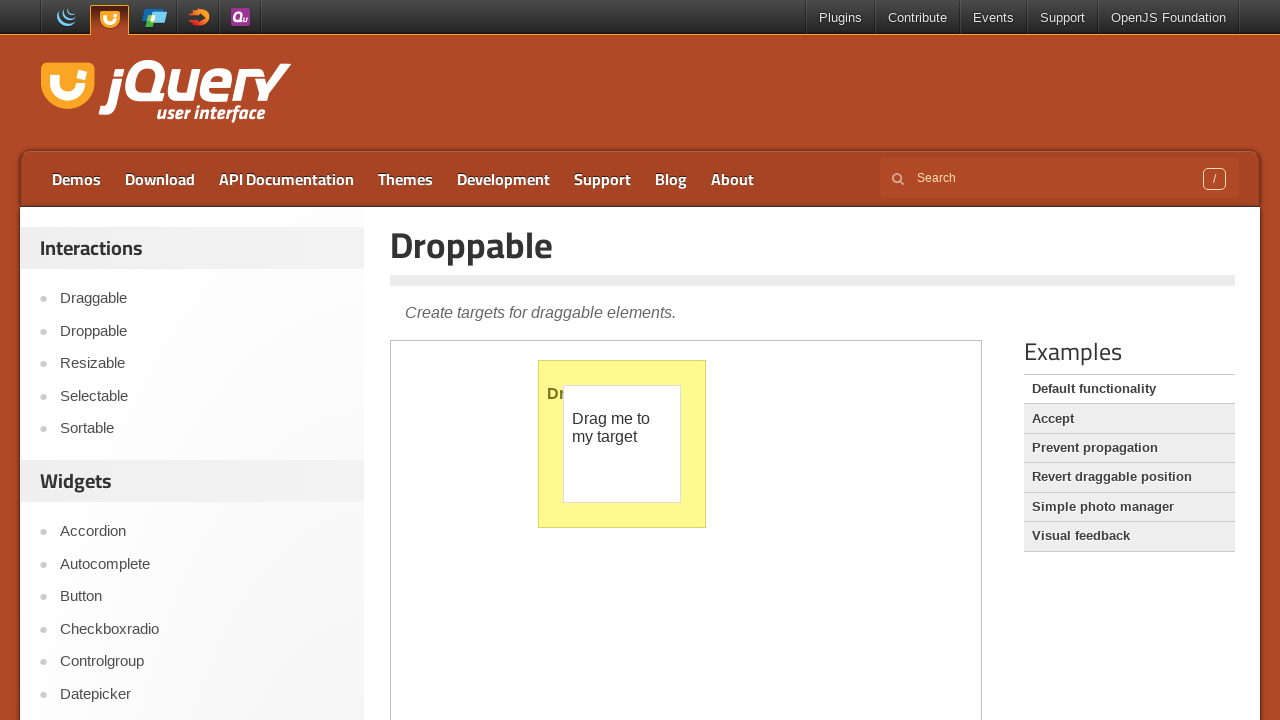

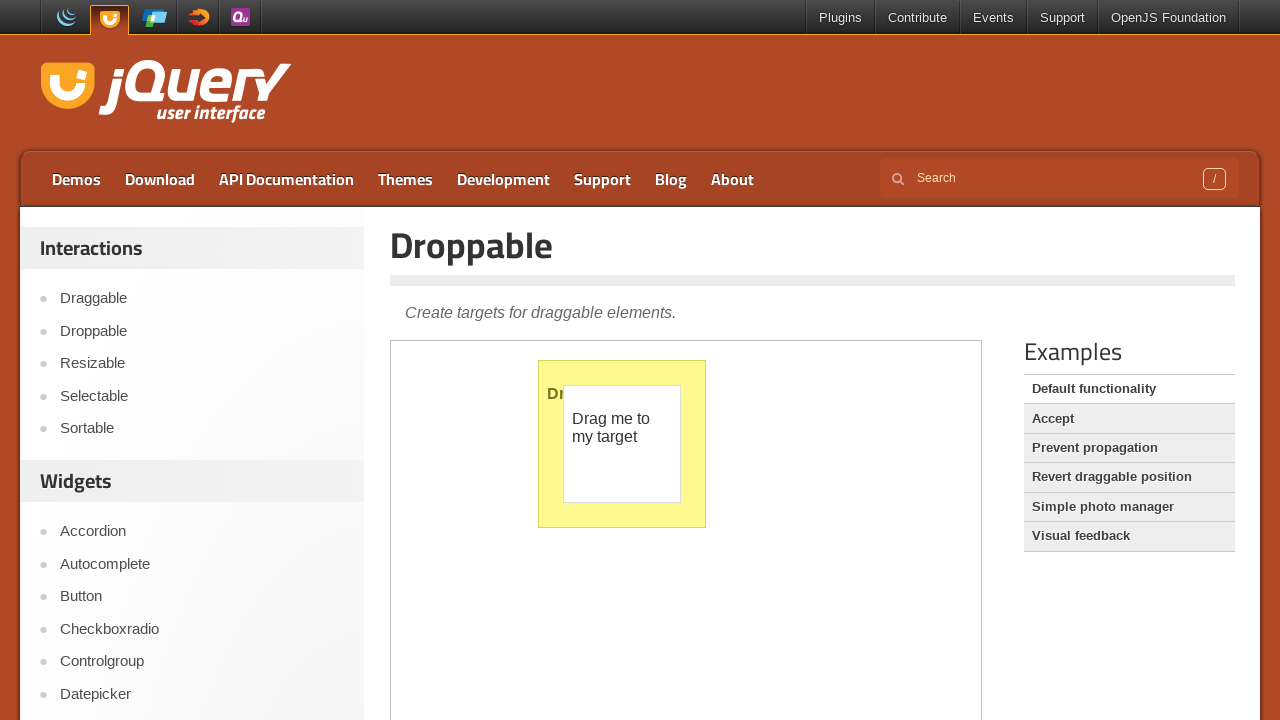